Tests switch window functionality by clicking an alert button, handling the JavaScript alert, clicking a new tab button, and interacting with page elements

Starting URL: https://formy-project.herokuapp.com/switch-window

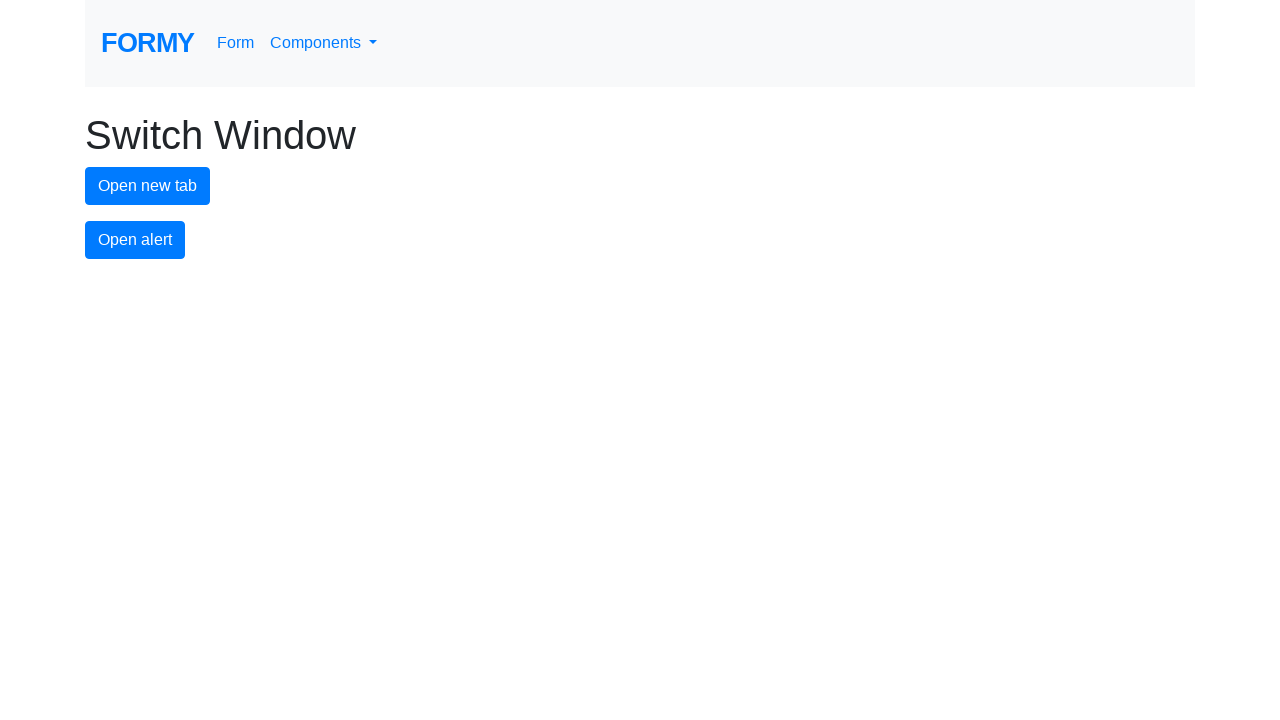

Clicked alert button to trigger JavaScript alert at (135, 240) on #alert-button
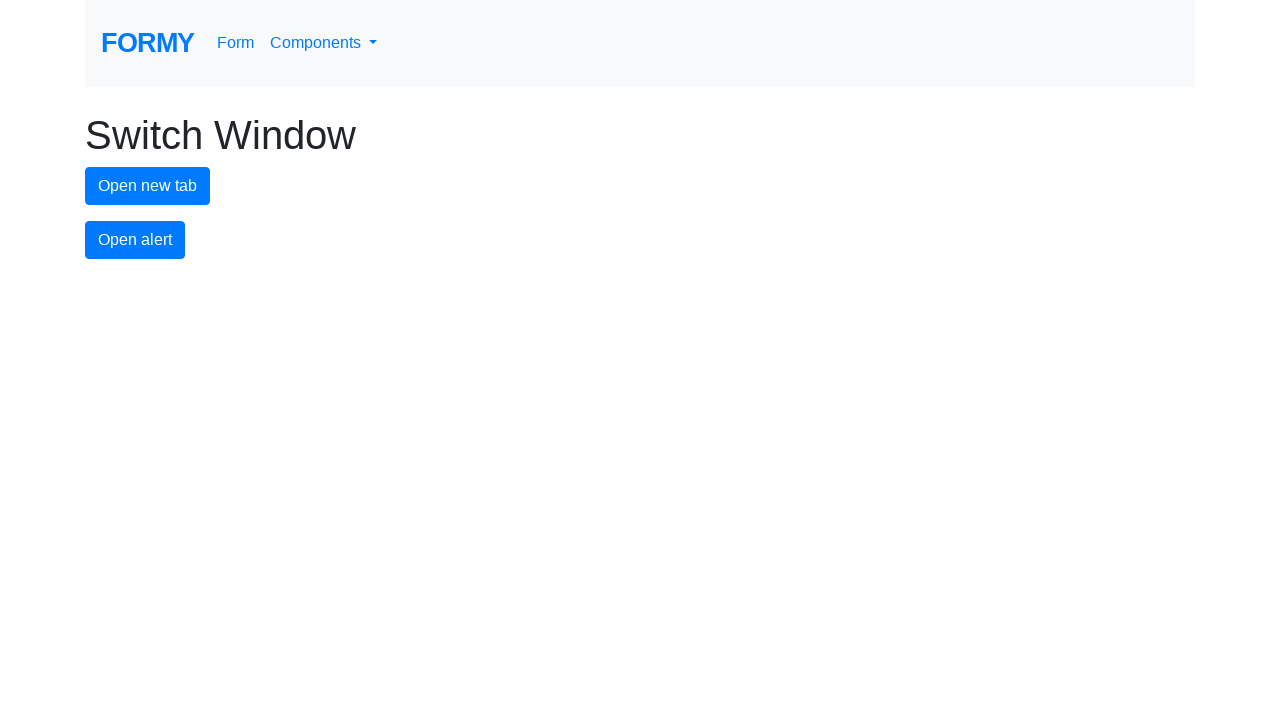

Registered dialog handler to accept alerts
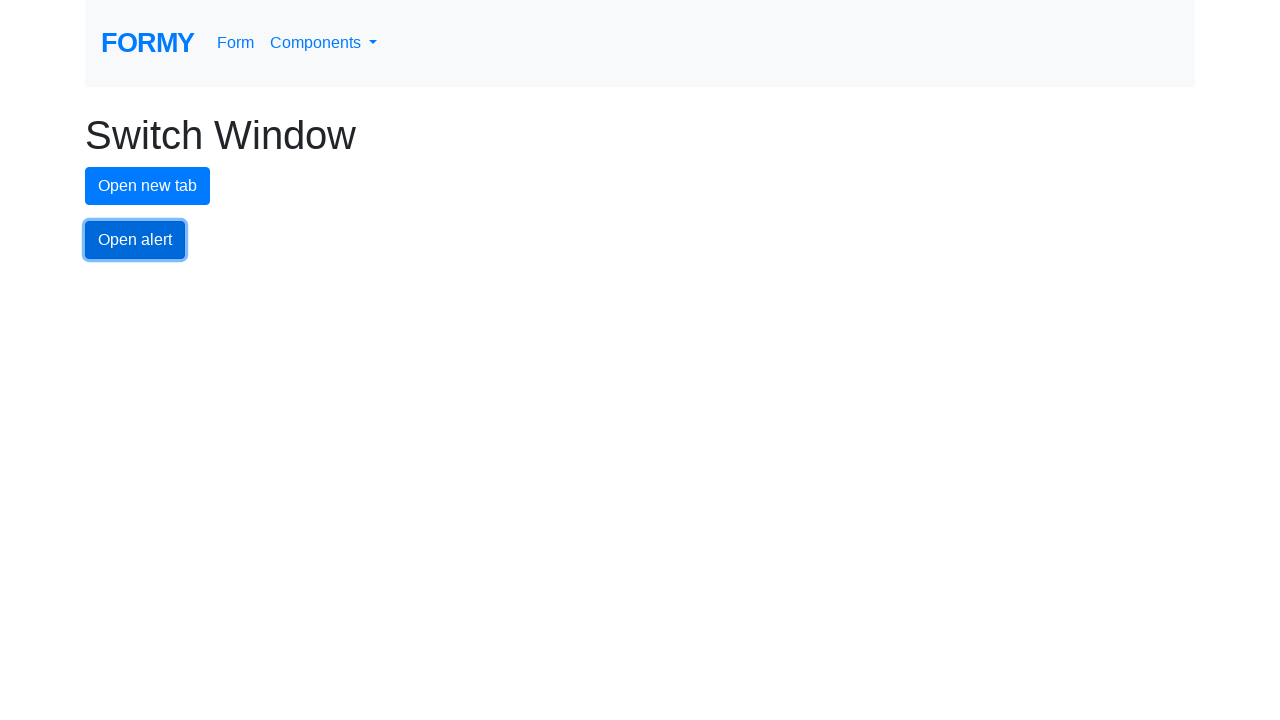

Registered custom dialog handler with assertion for alert message
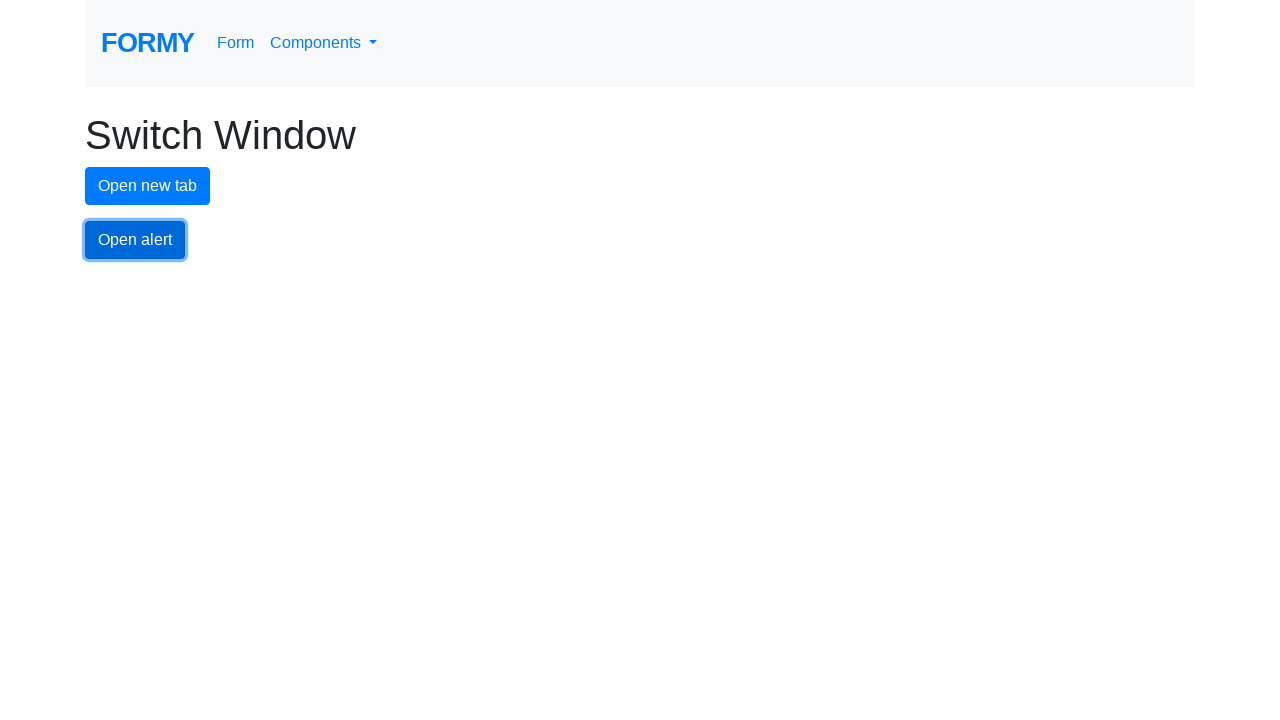

Clicked alert button again and handled the dialog at (135, 240) on #alert-button
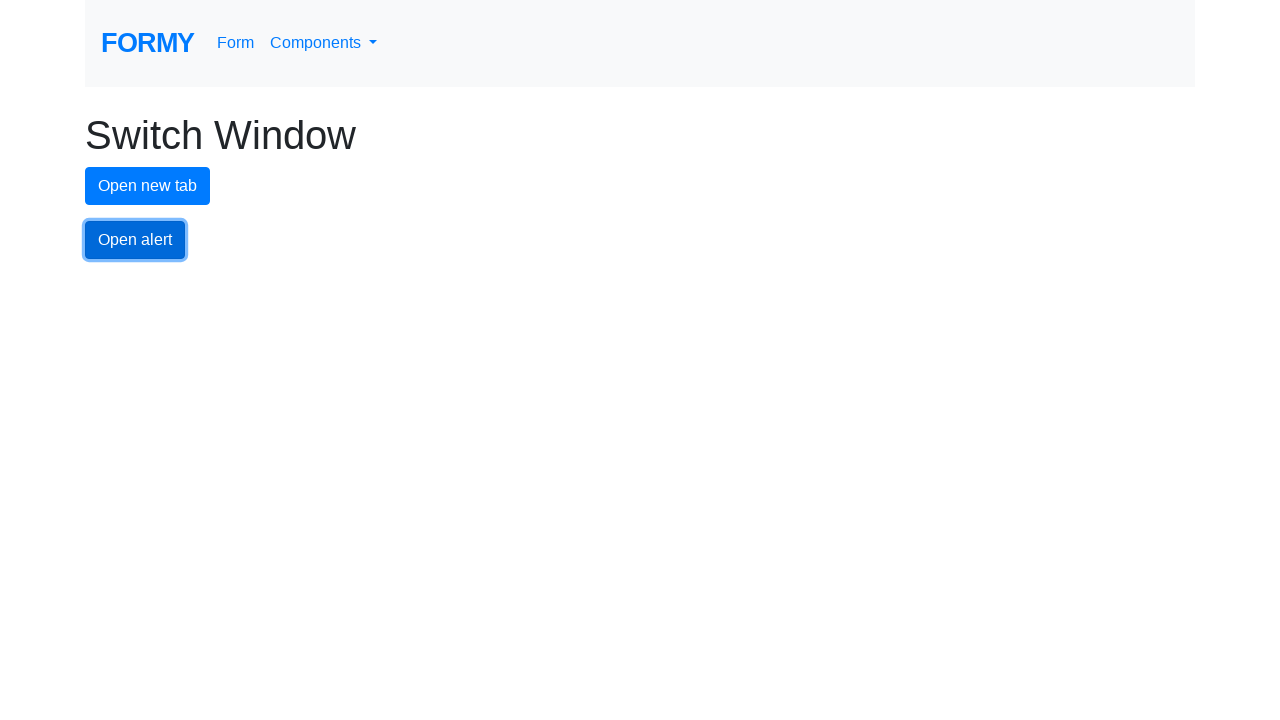

Clicked new tab button at (148, 186) on #new-tab-button
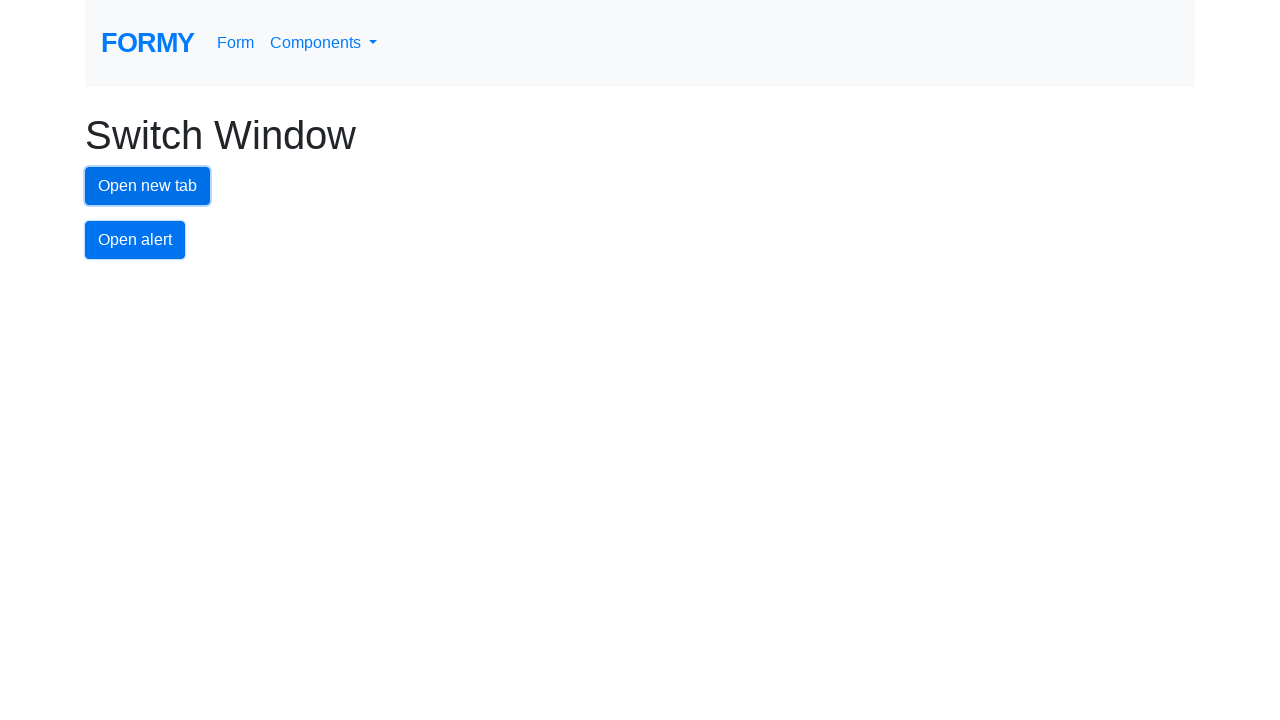

Waited 1000ms for new tab/window to load
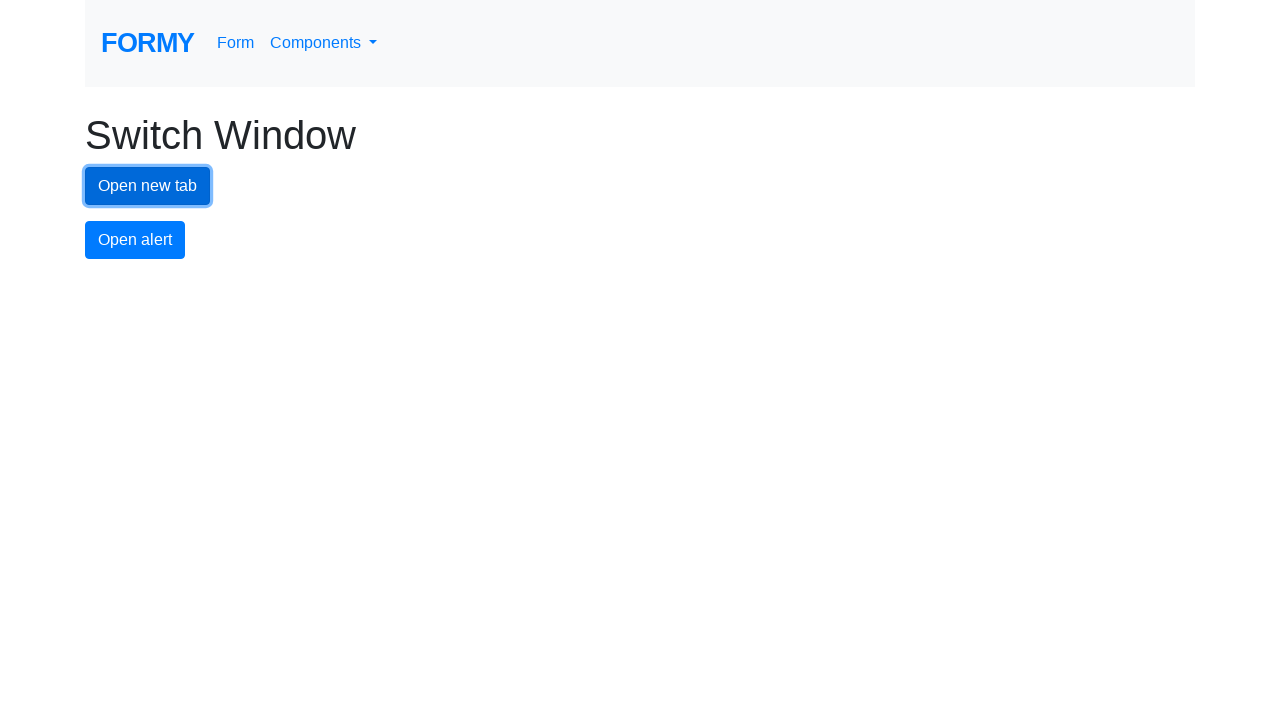

Clicked on page body (html element) at (640, 137) on html
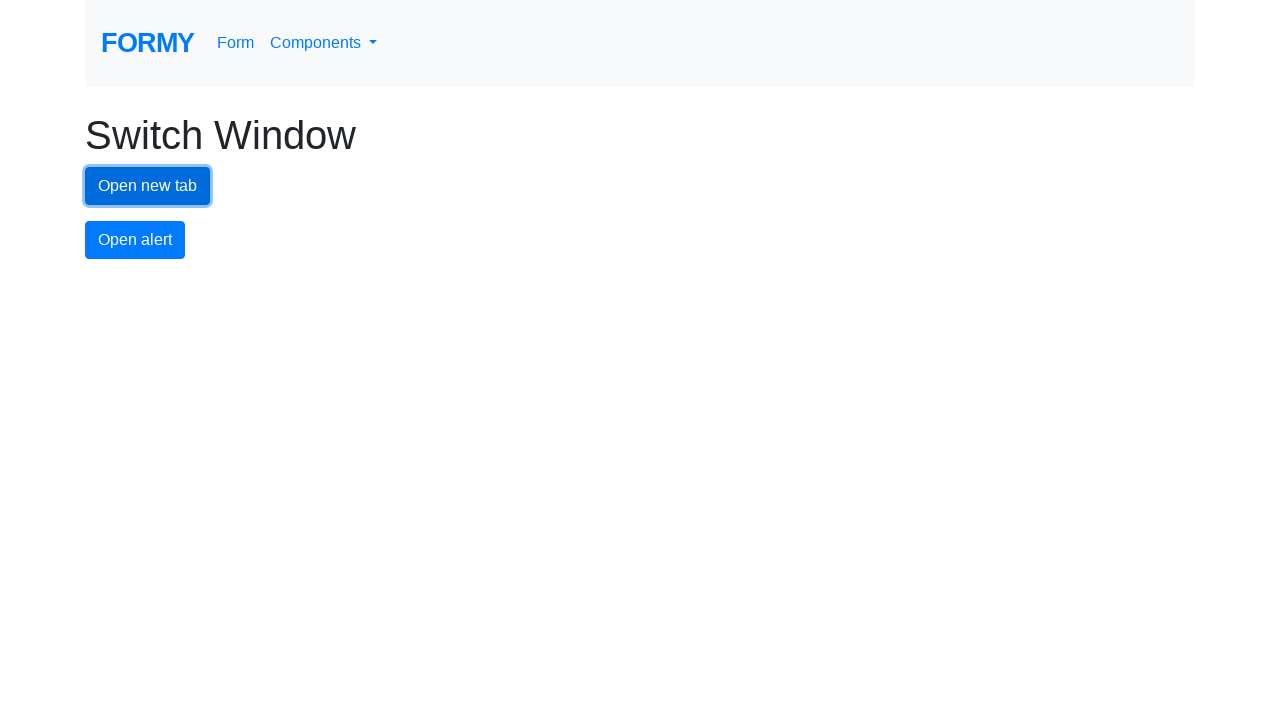

Clicked on page body again at (640, 137) on html
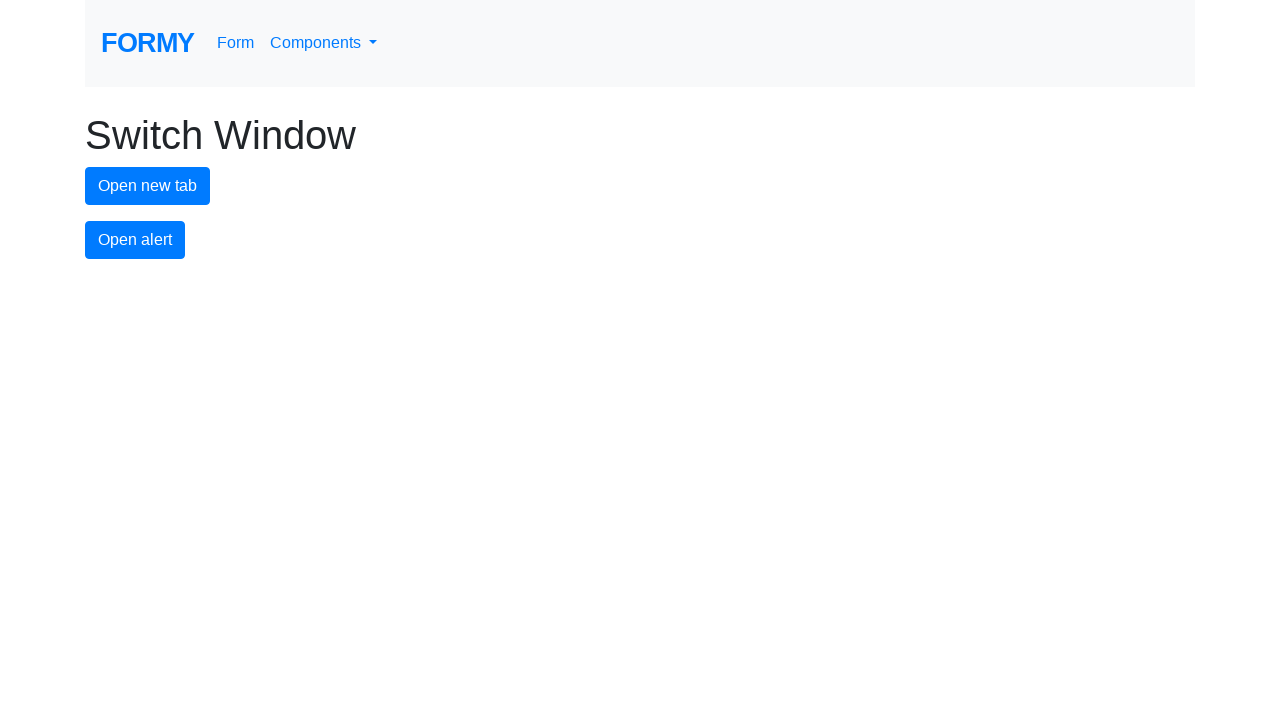

Clicked on 'Switch Window' heading at (640, 135) on h1:has-text('Switch Window')
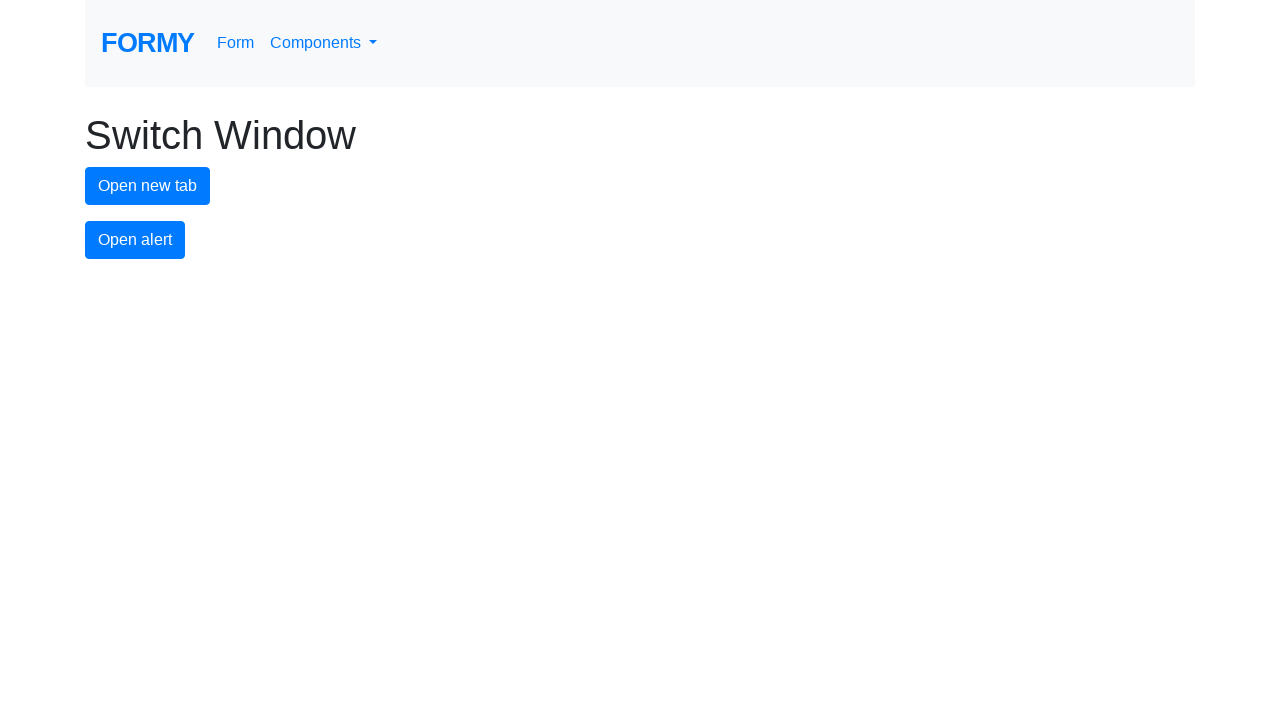

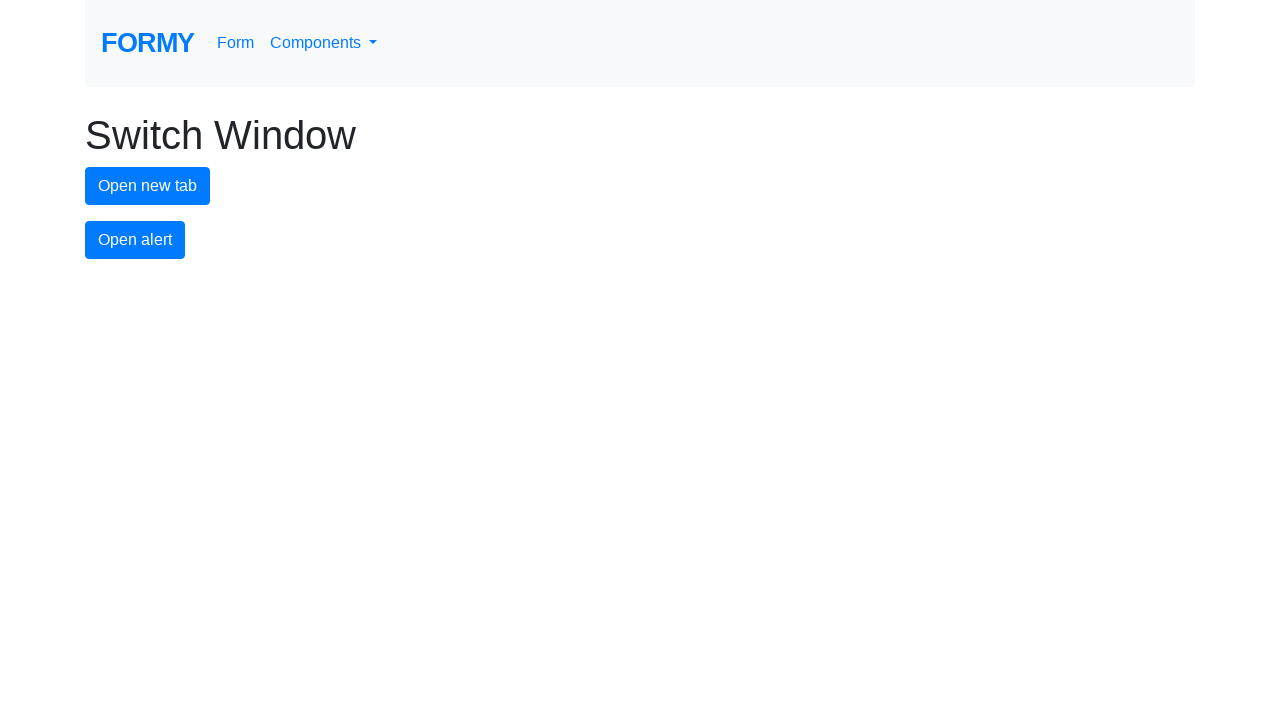